Simple navigation test that opens a login practice page without performing any authentication

Starting URL: https://rahulshettyacademy.com/loginpagePractise/

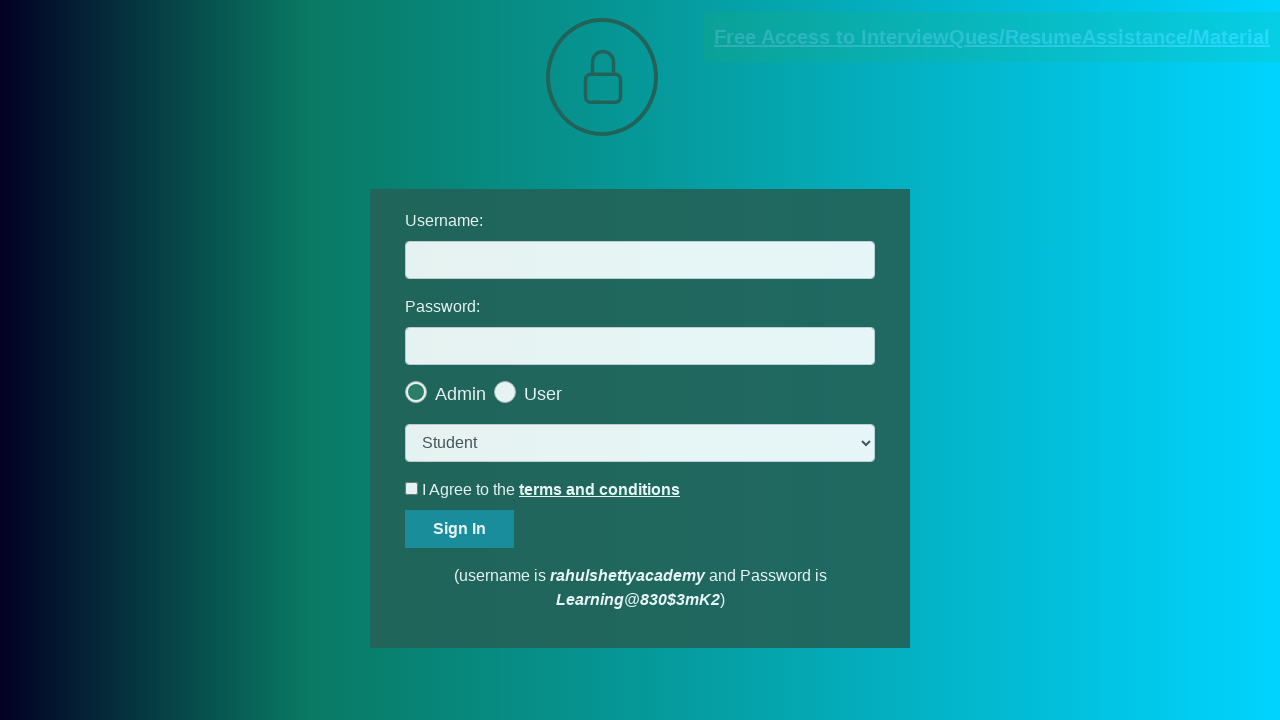

Login practice page loaded successfully
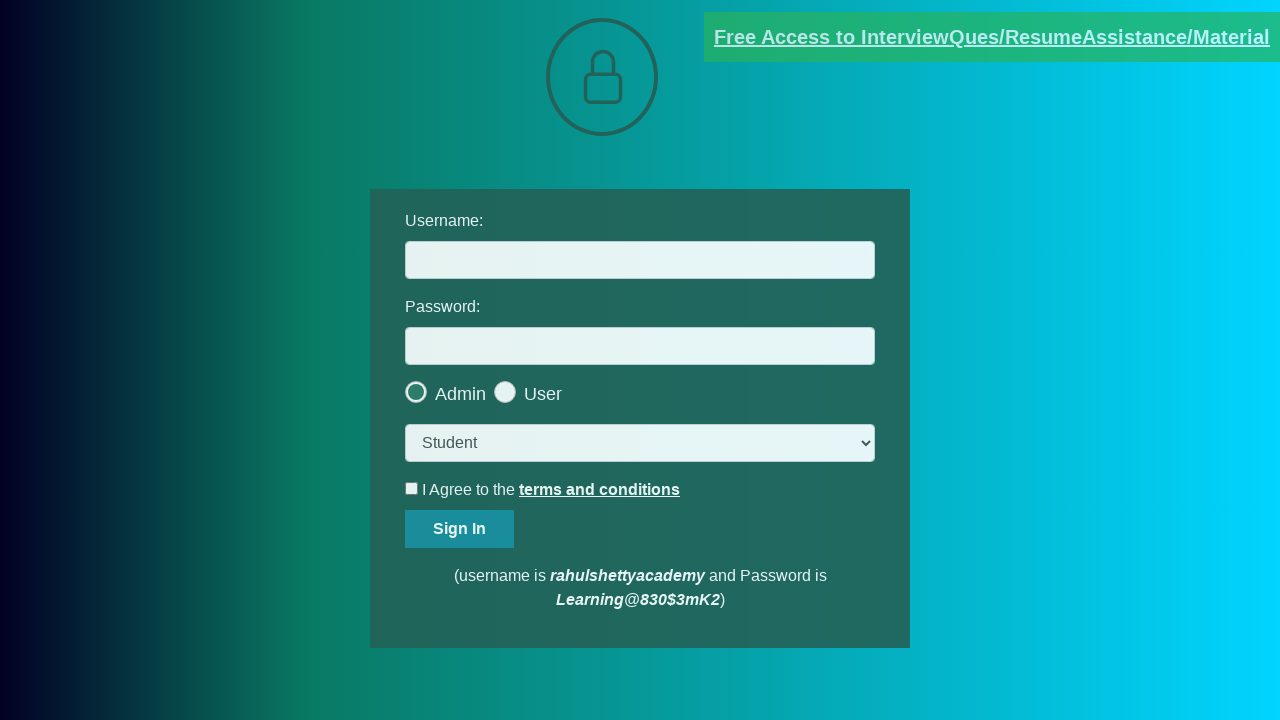

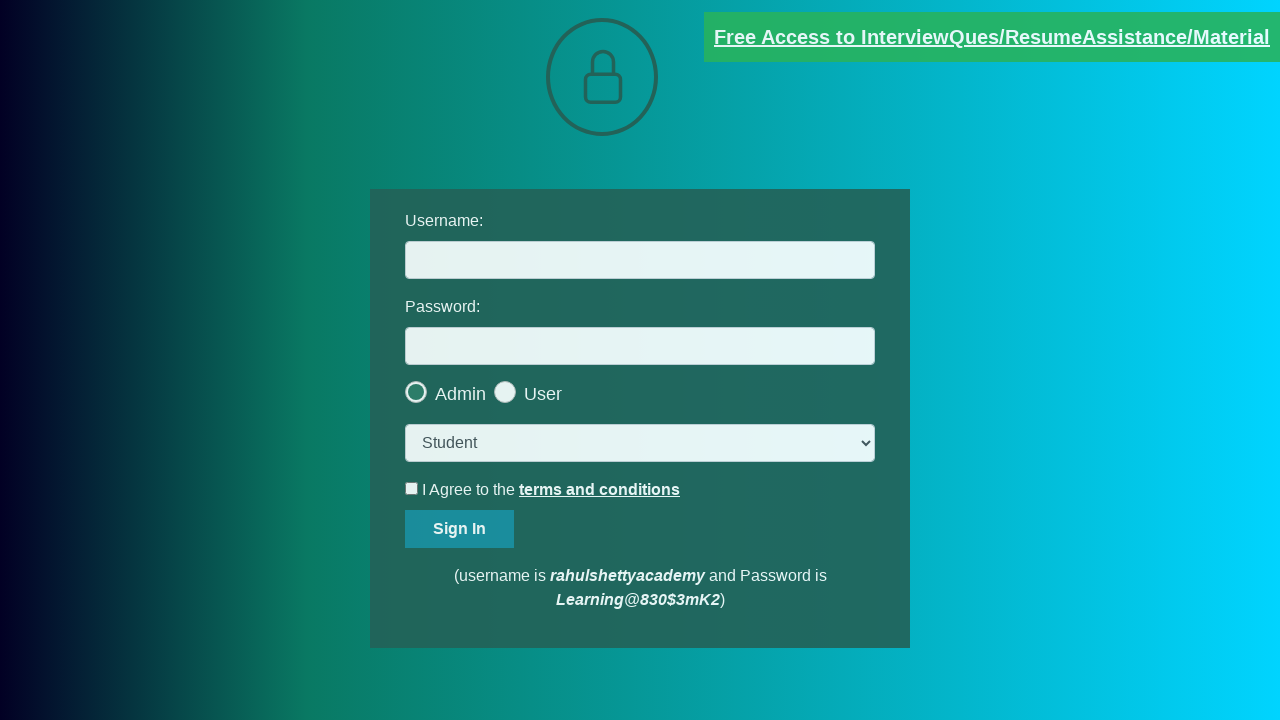